Tests dynamic controls by clicking the remove button to make a checkbox disappear, verifying the "It's gone!" message, then clicking add button to restore it and verifying the "It's back!" message

Starting URL: https://the-internet.herokuapp.com/dynamic_controls

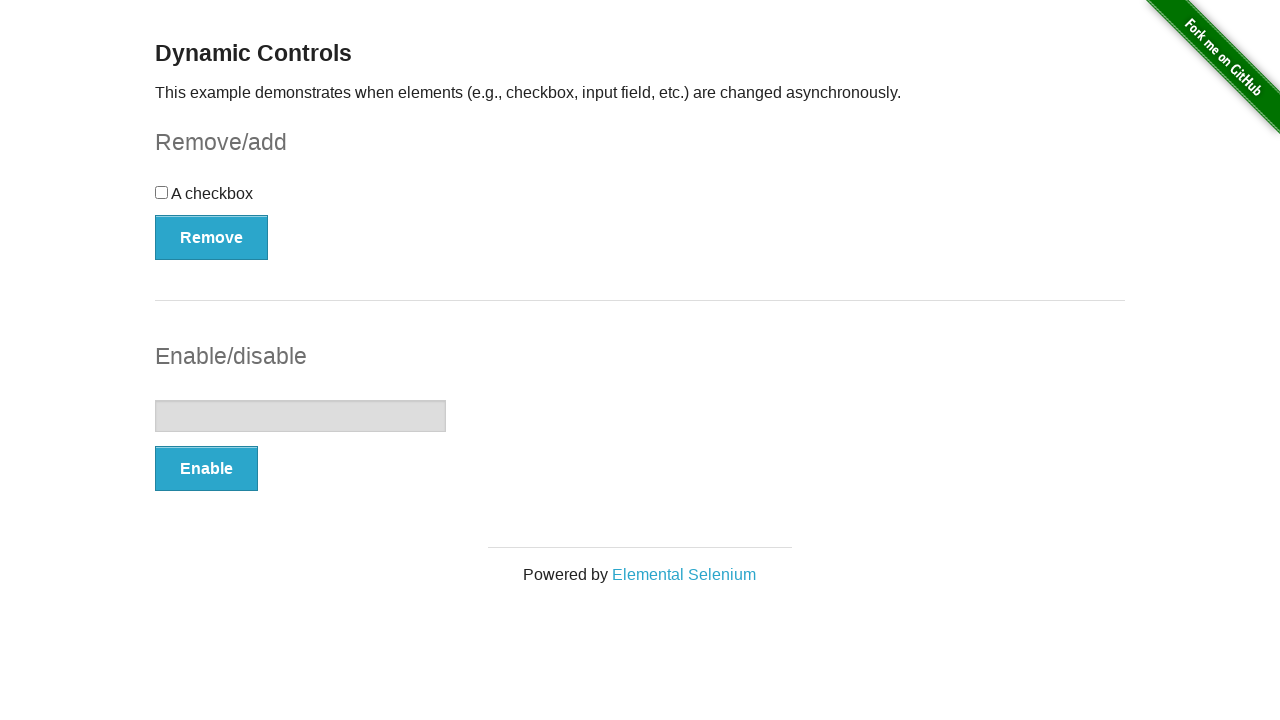

Clicked the Remove button to make checkbox disappear at (212, 237) on xpath=//form[@id='checkbox-example']//button
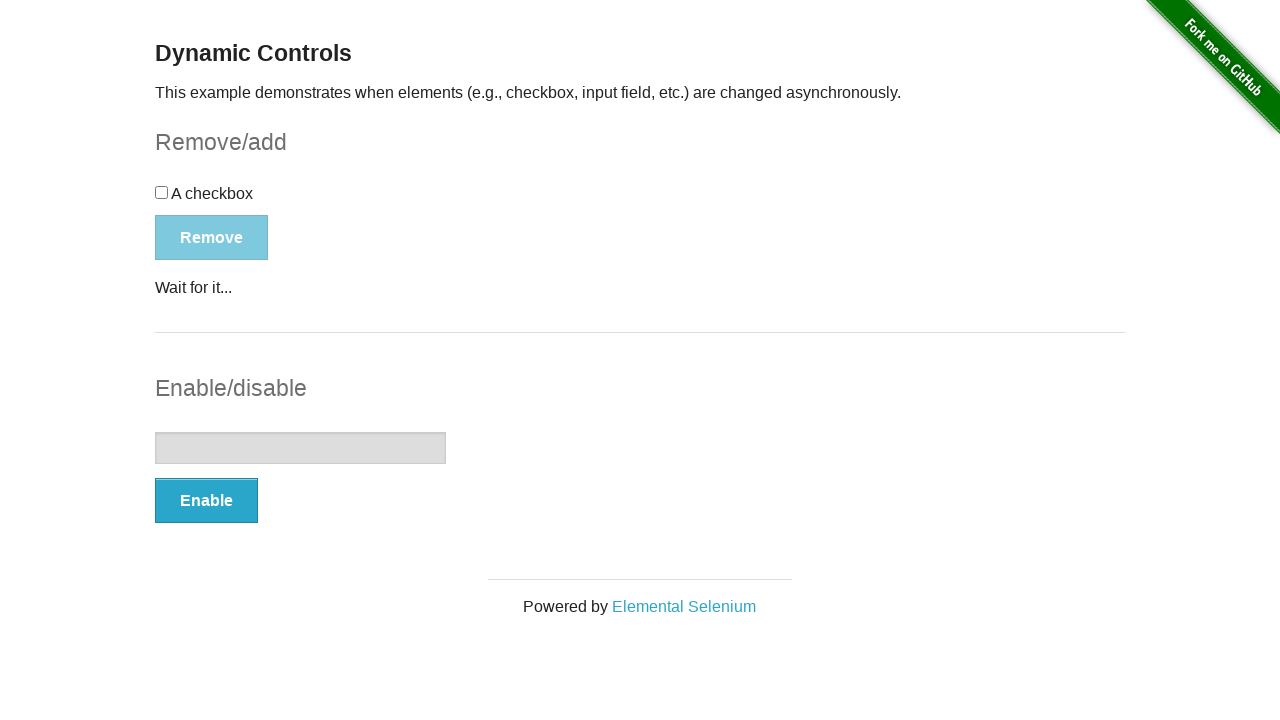

Waited for 'It's gone!' message to appear
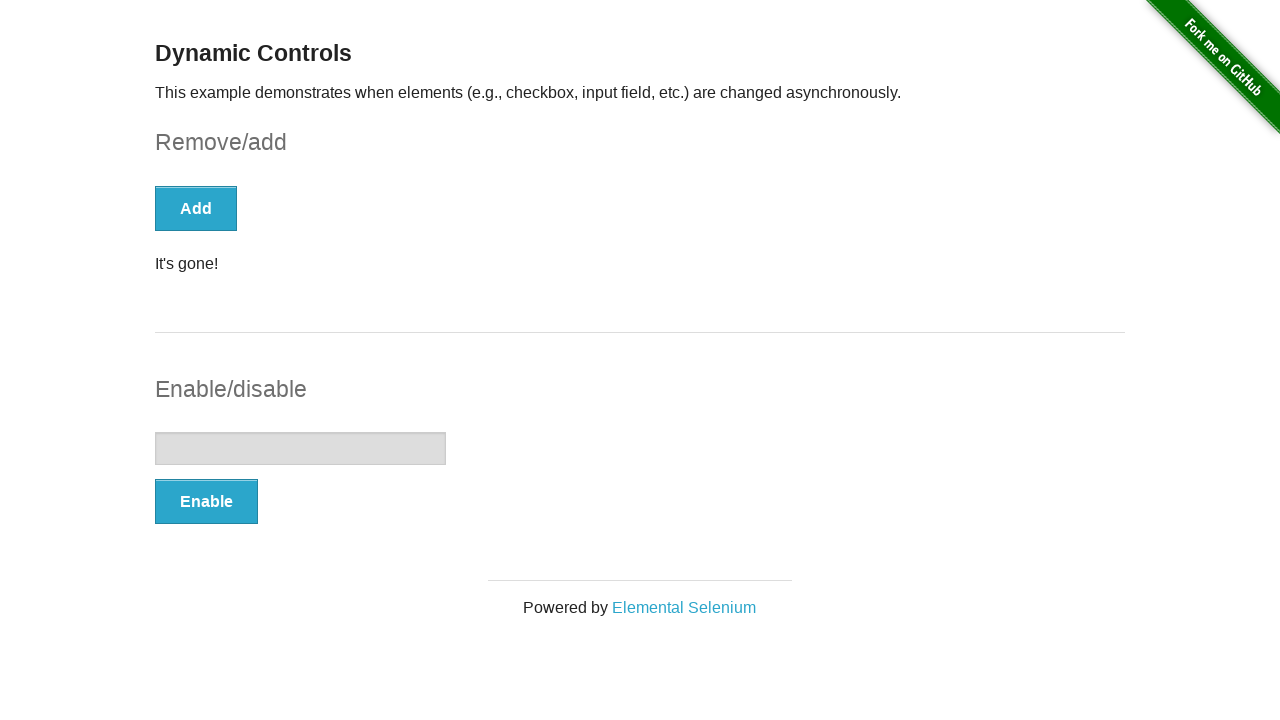

Verified 'It's gone!' message is displayed
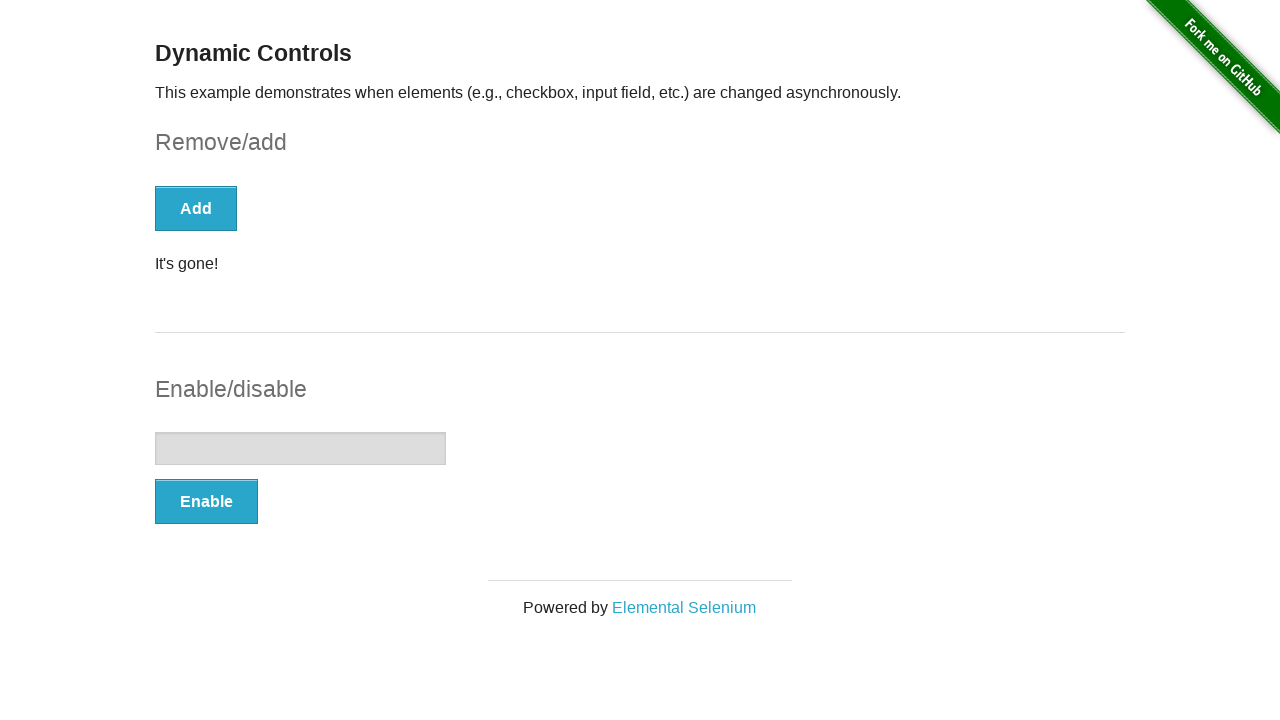

Clicked the Add button to restore the checkbox at (196, 208) on xpath=//form[@id='checkbox-example']//button
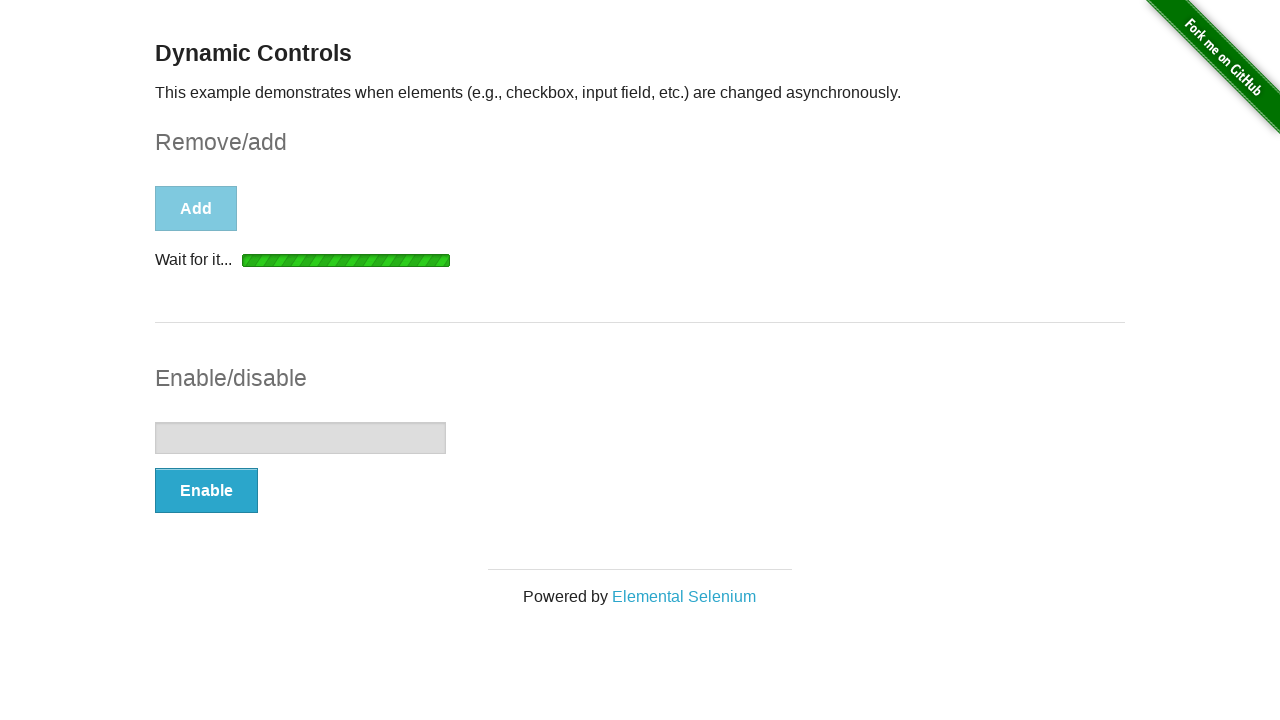

Waited for 'It's back!' message to appear
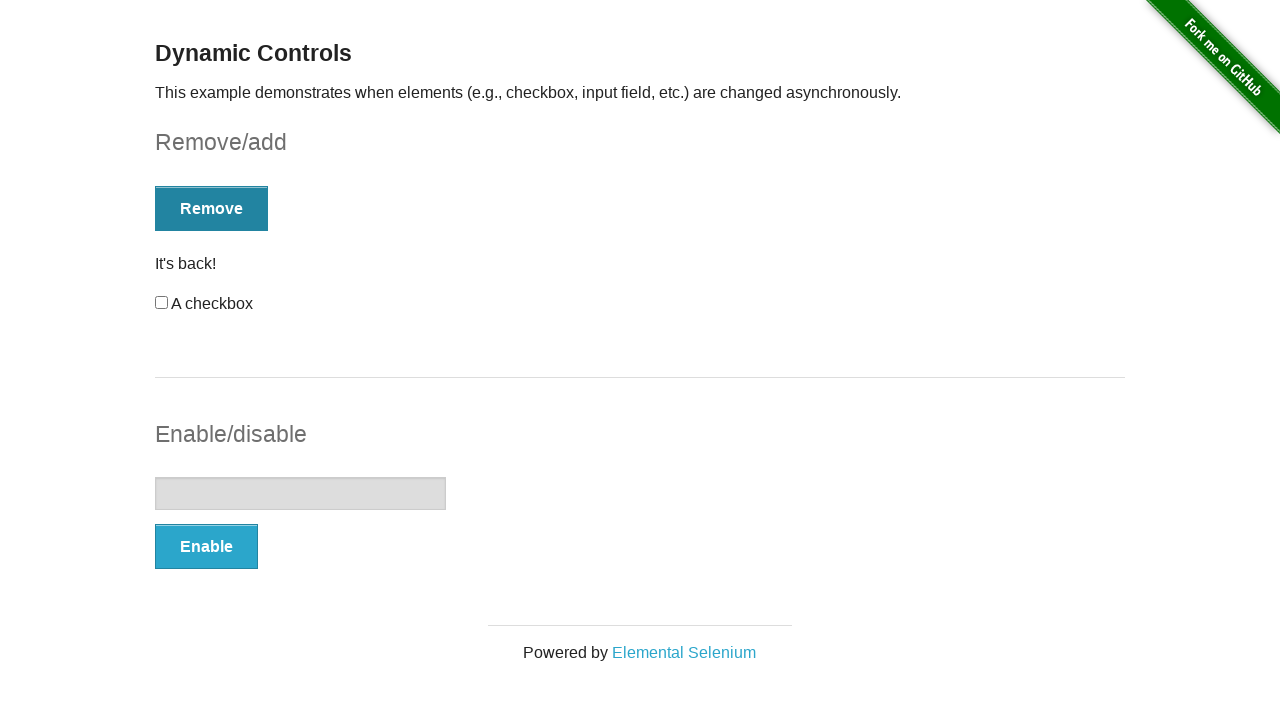

Verified 'It's back!' message is displayed
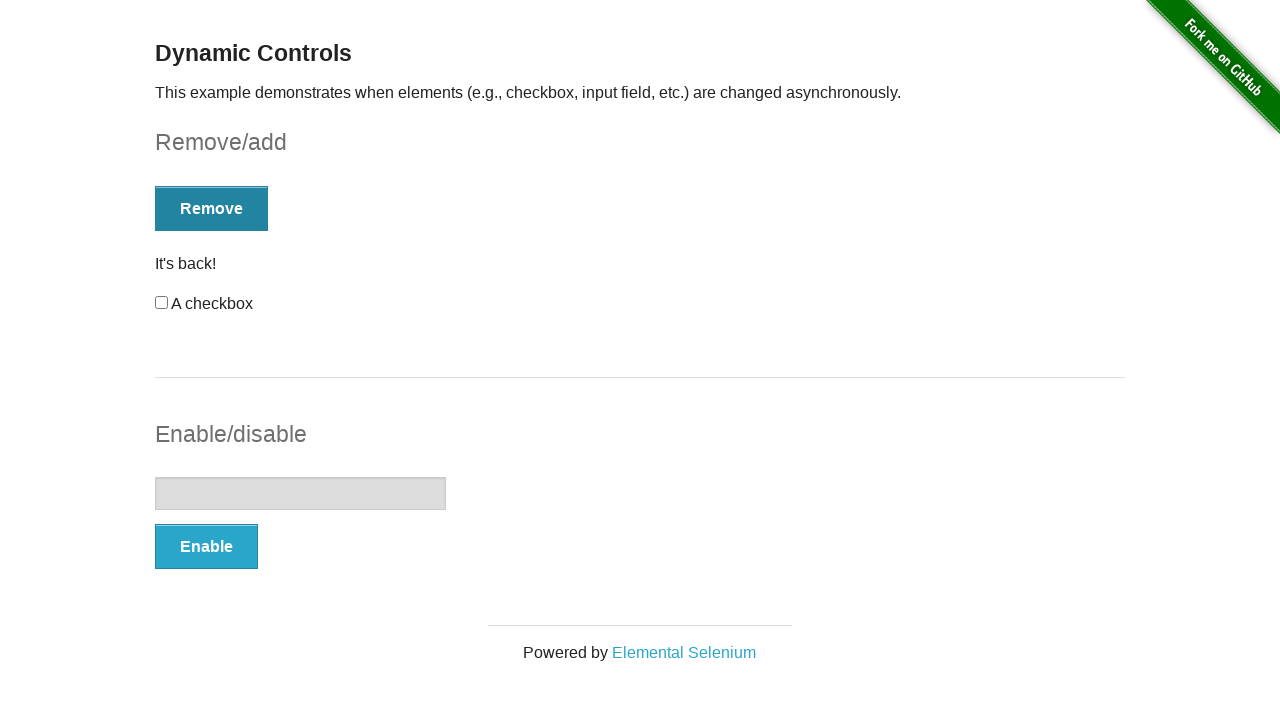

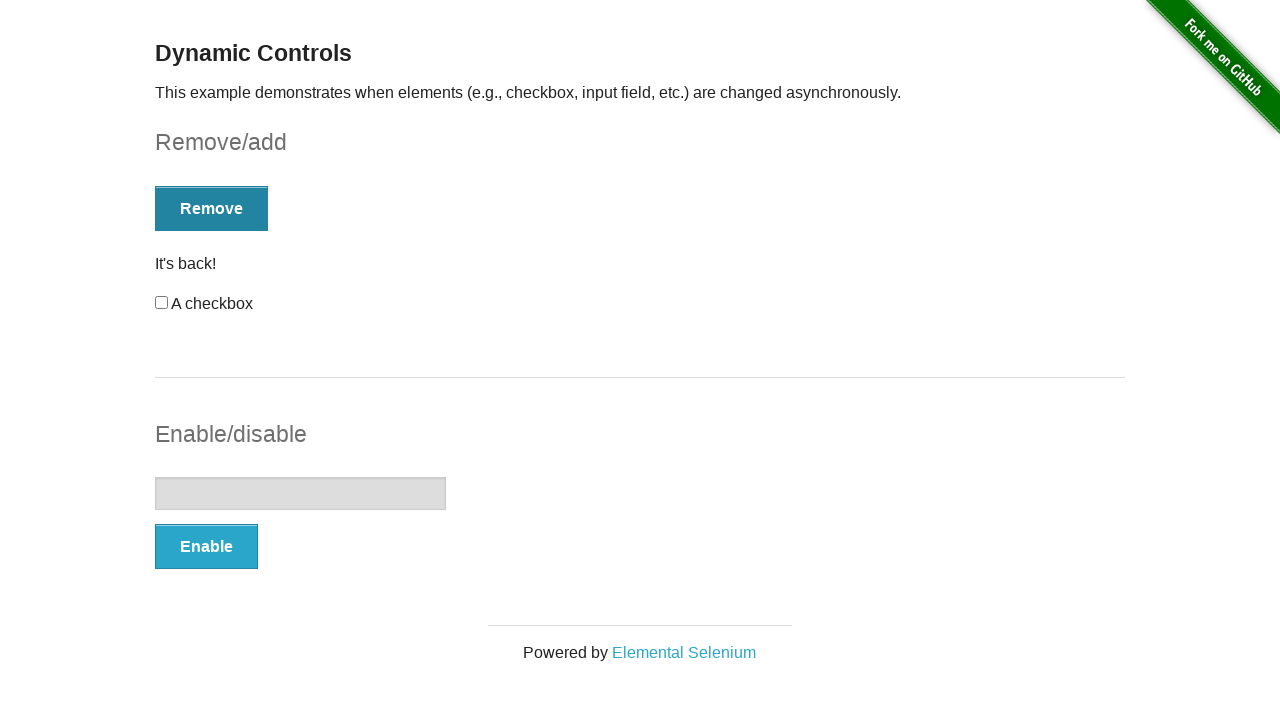